Tests handling of a JavaScript prompt popup by clicking a button to trigger the prompt, entering text into it, and accepting the dialog

Starting URL: https://demoqa.com/alerts

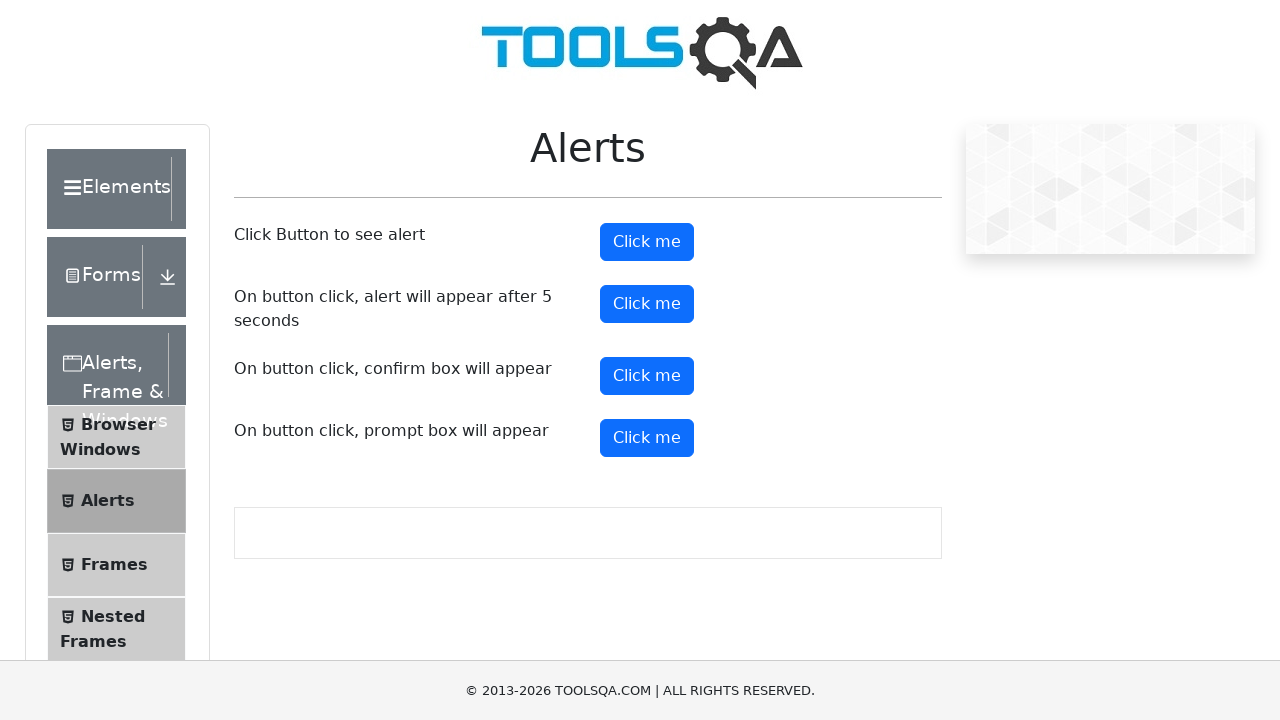

Set up dialog event handler for prompt popup
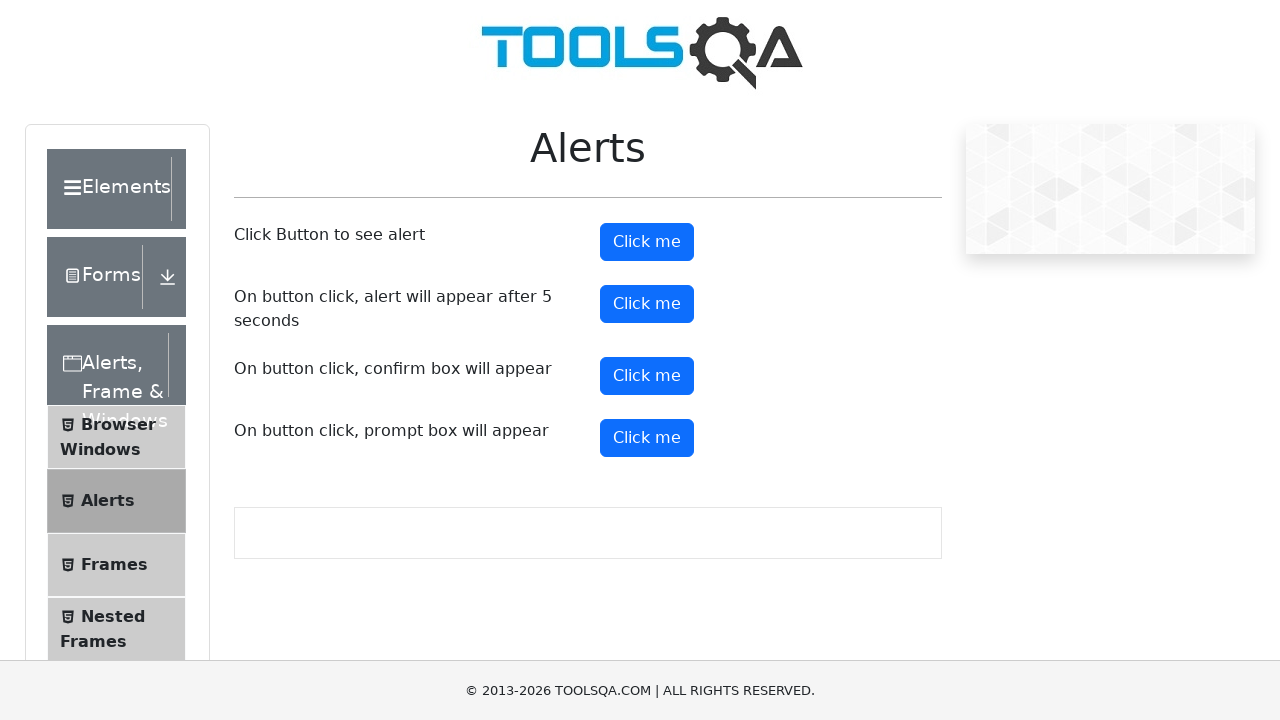

Clicked prompt button to trigger JavaScript prompt dialog at (647, 438) on #promtButton
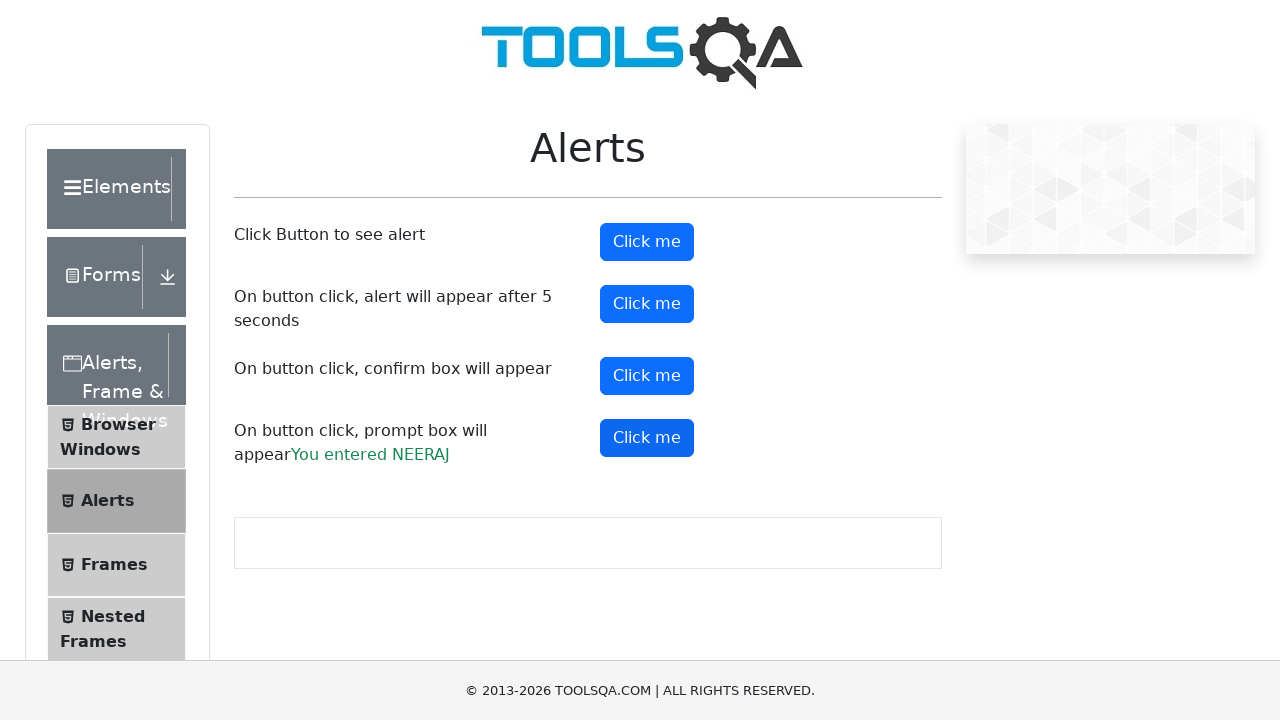

Waited 500ms for dialog to be handled
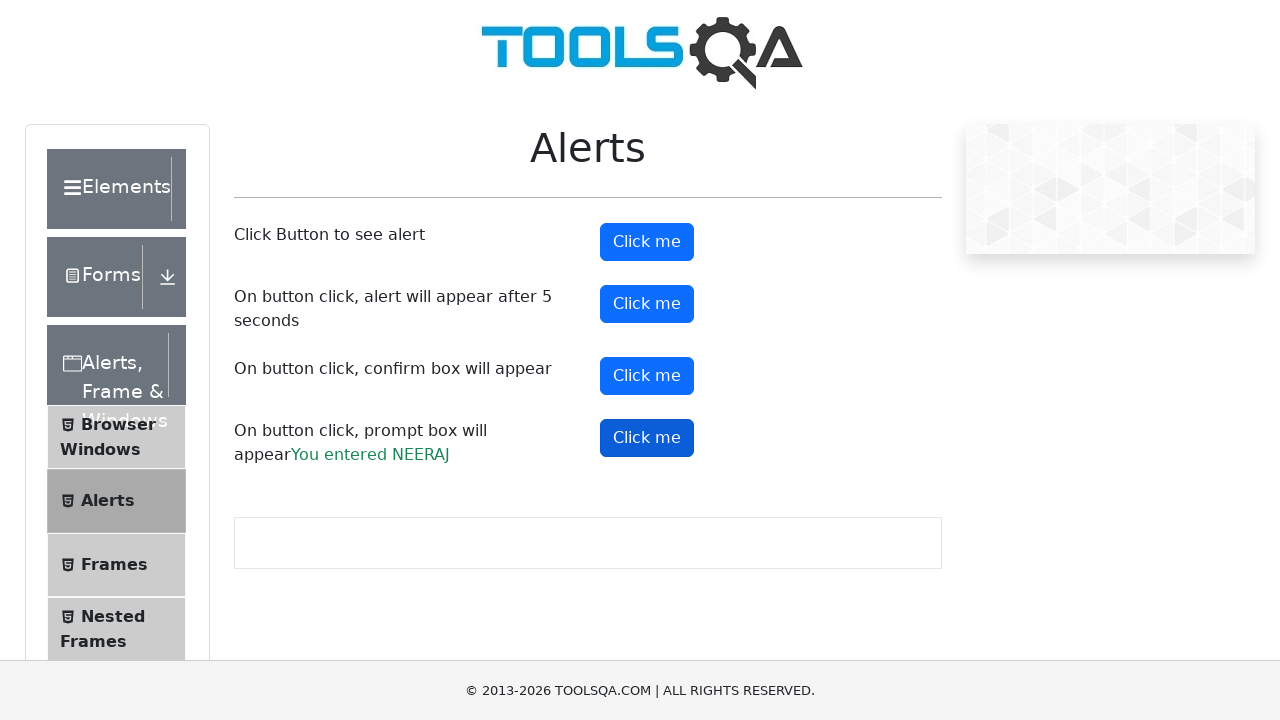

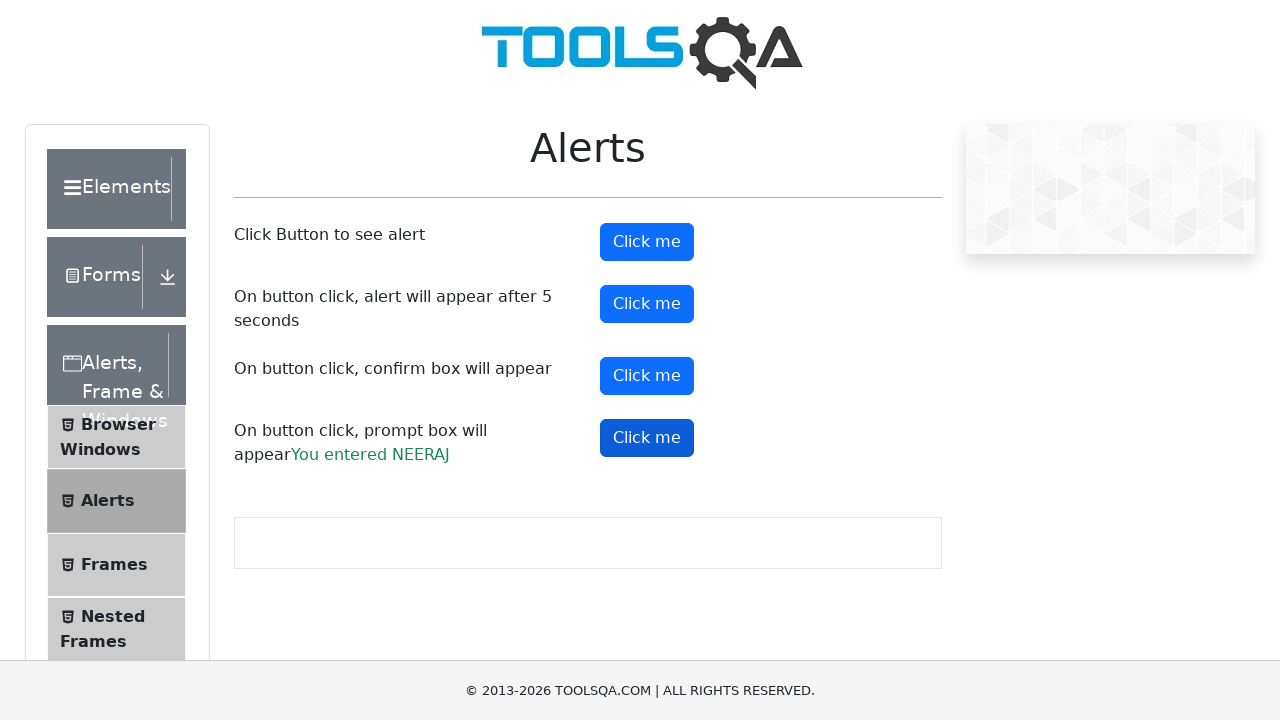